Navigates to homepage and verifies that all internal links are accessible

Starting URL: http://www.closerlook.com

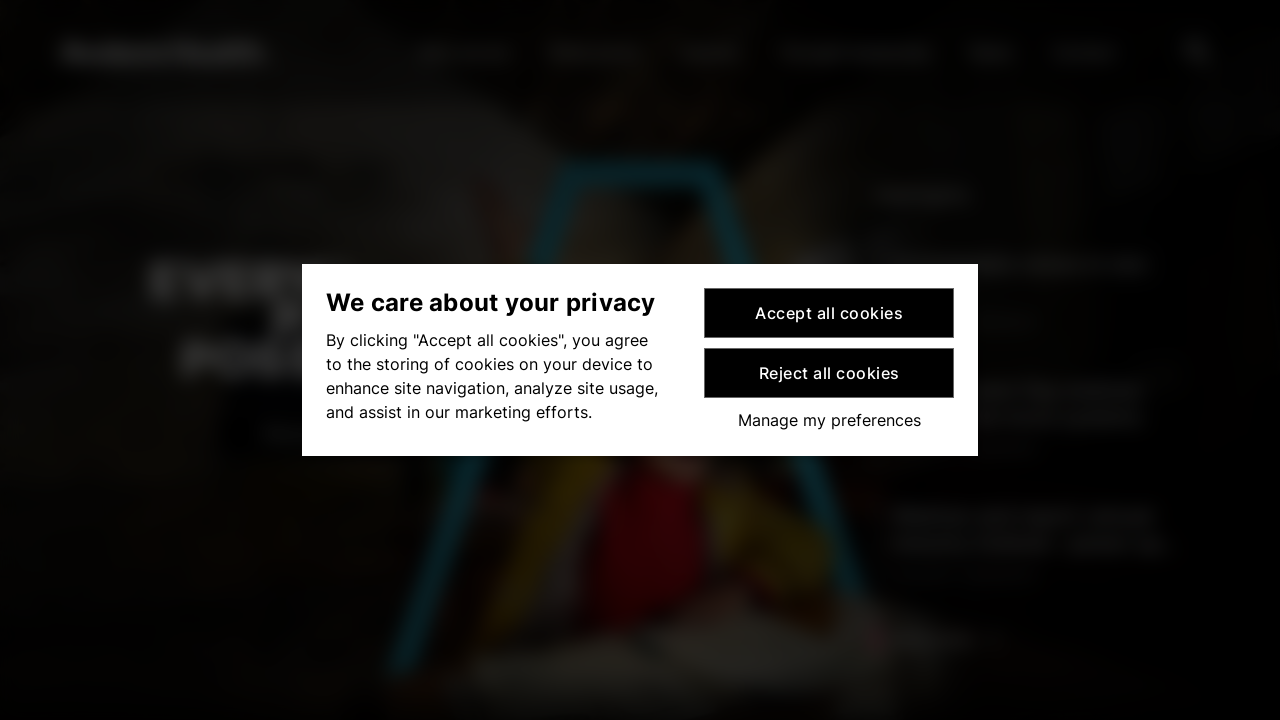

Navigated to http://www.closerlook.com homepage
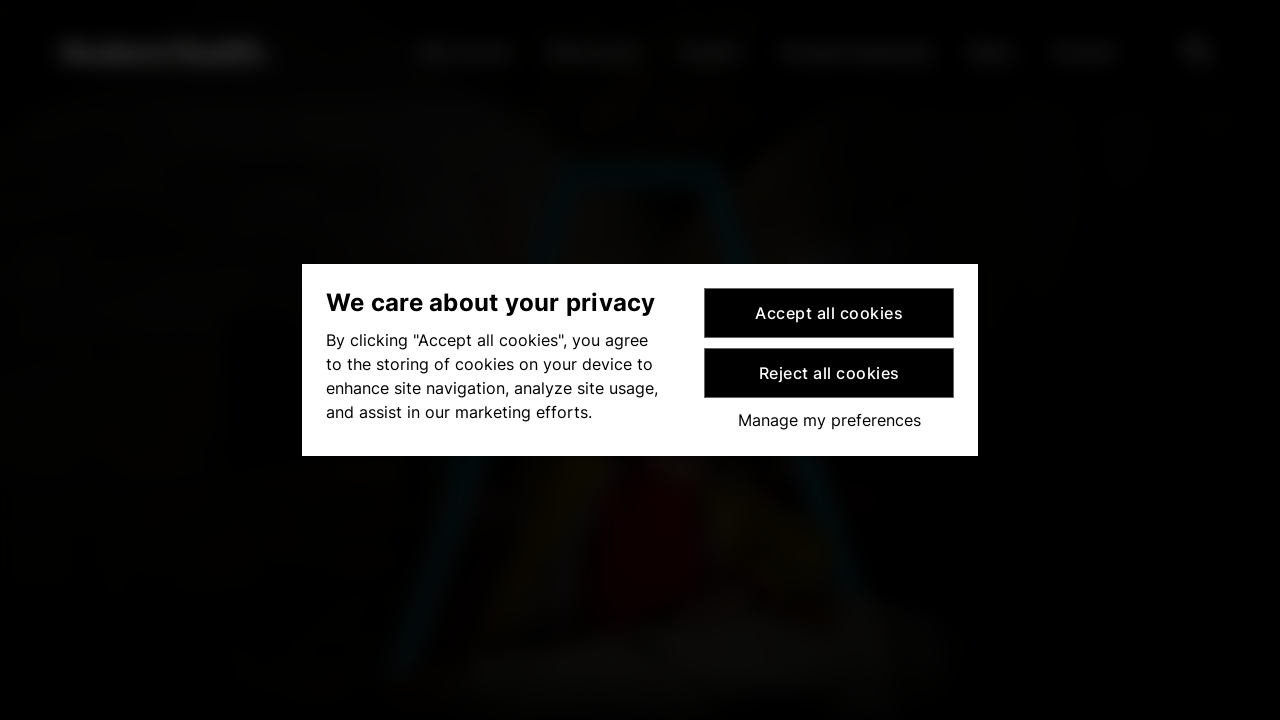

Page loaded and internal links are present
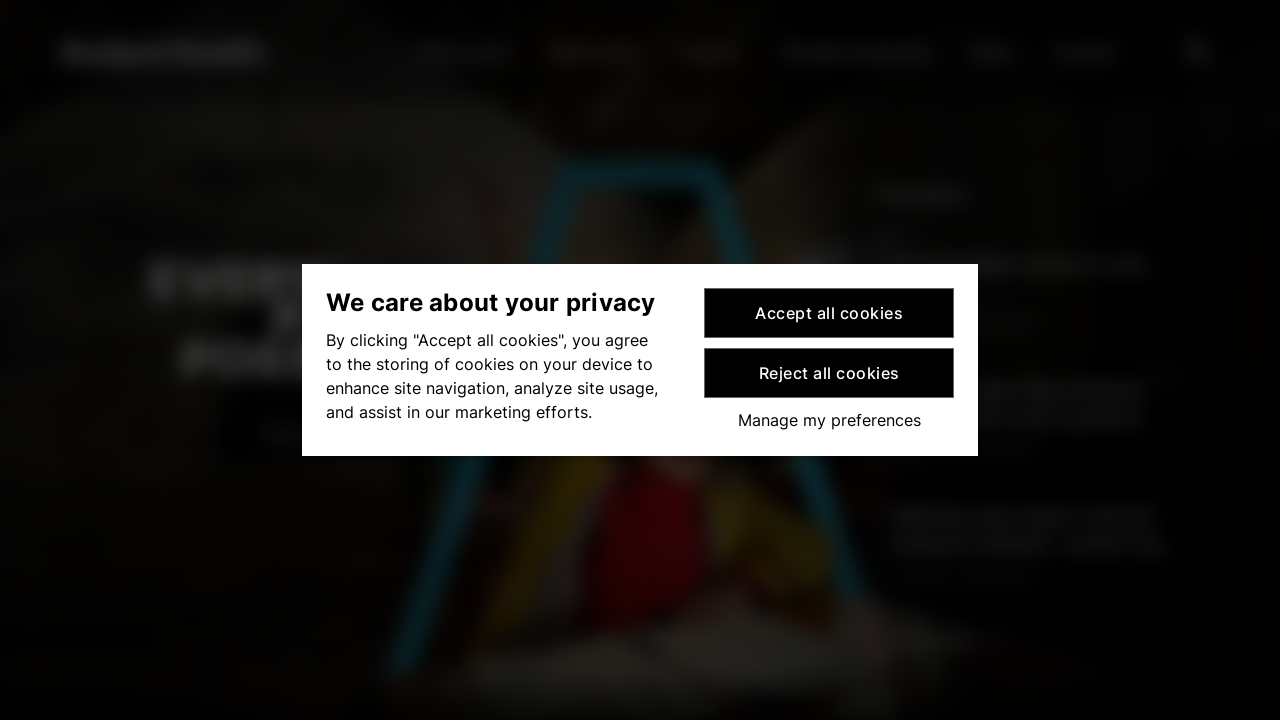

Located 0 internal links to closerlook.com domain
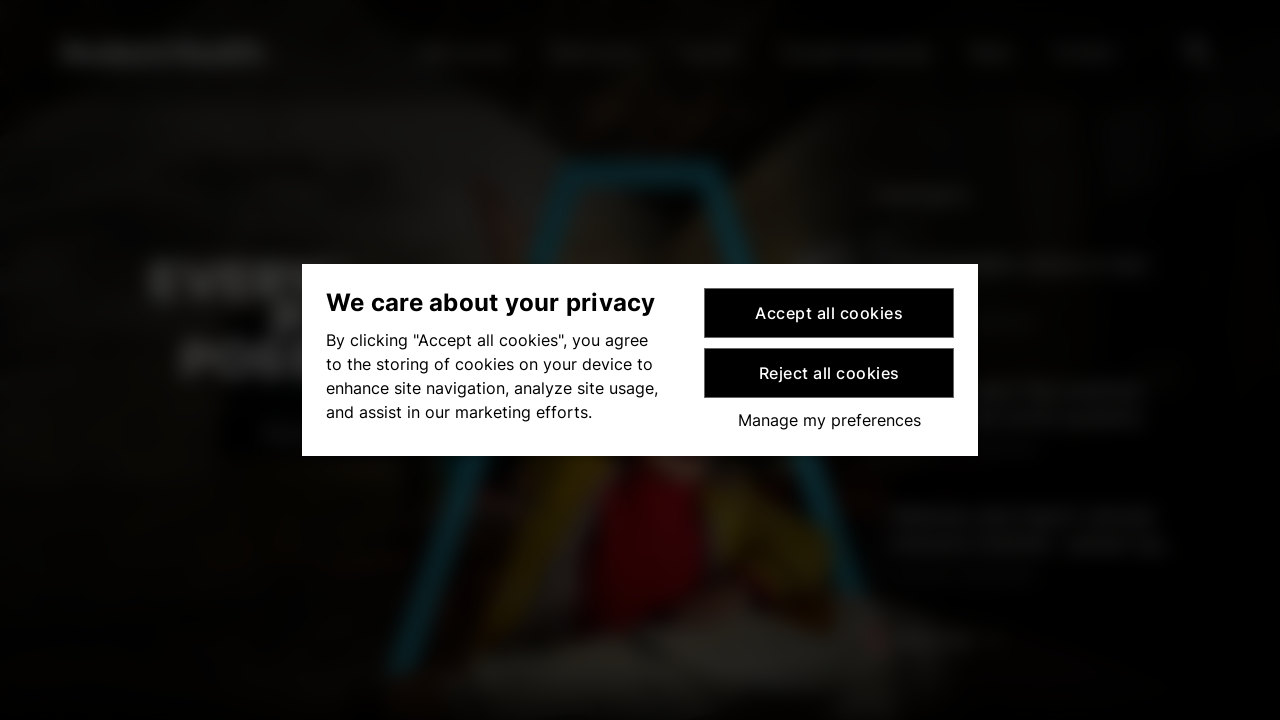

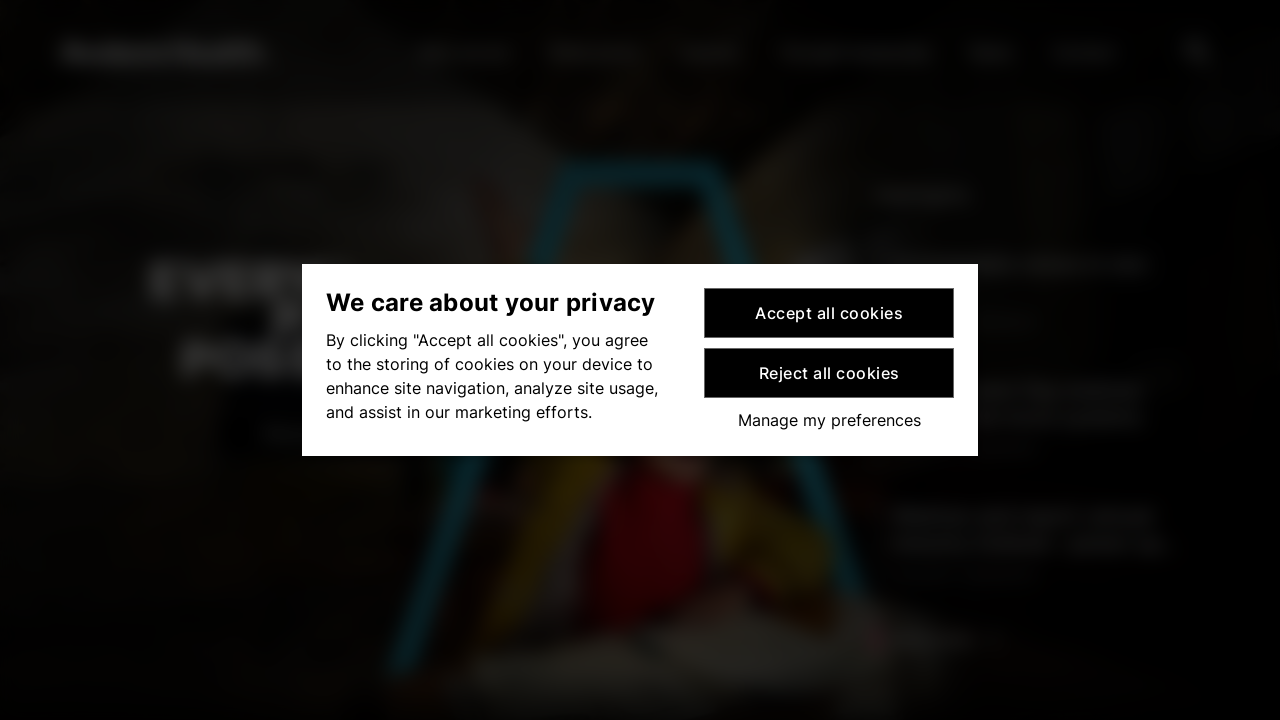